Tests that other controls are hidden when editing a todo item

Starting URL: https://demo.playwright.dev/todomvc

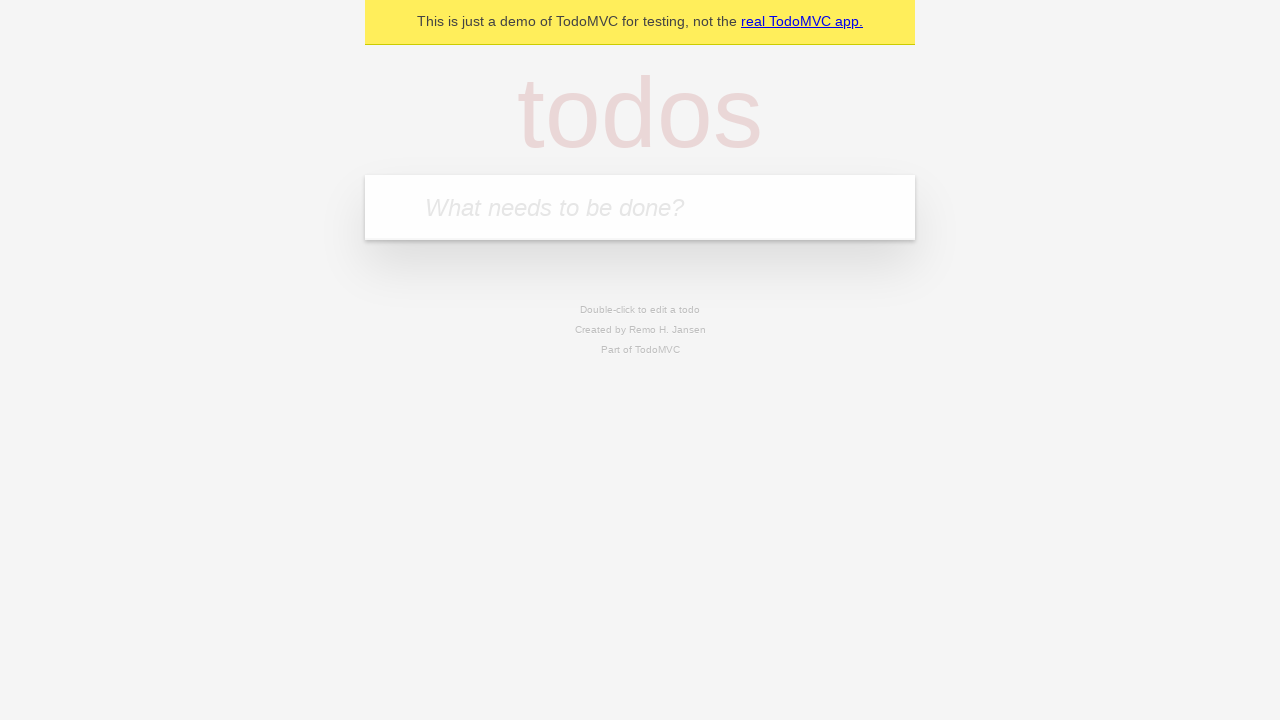

Located the 'What needs to be done?' input field
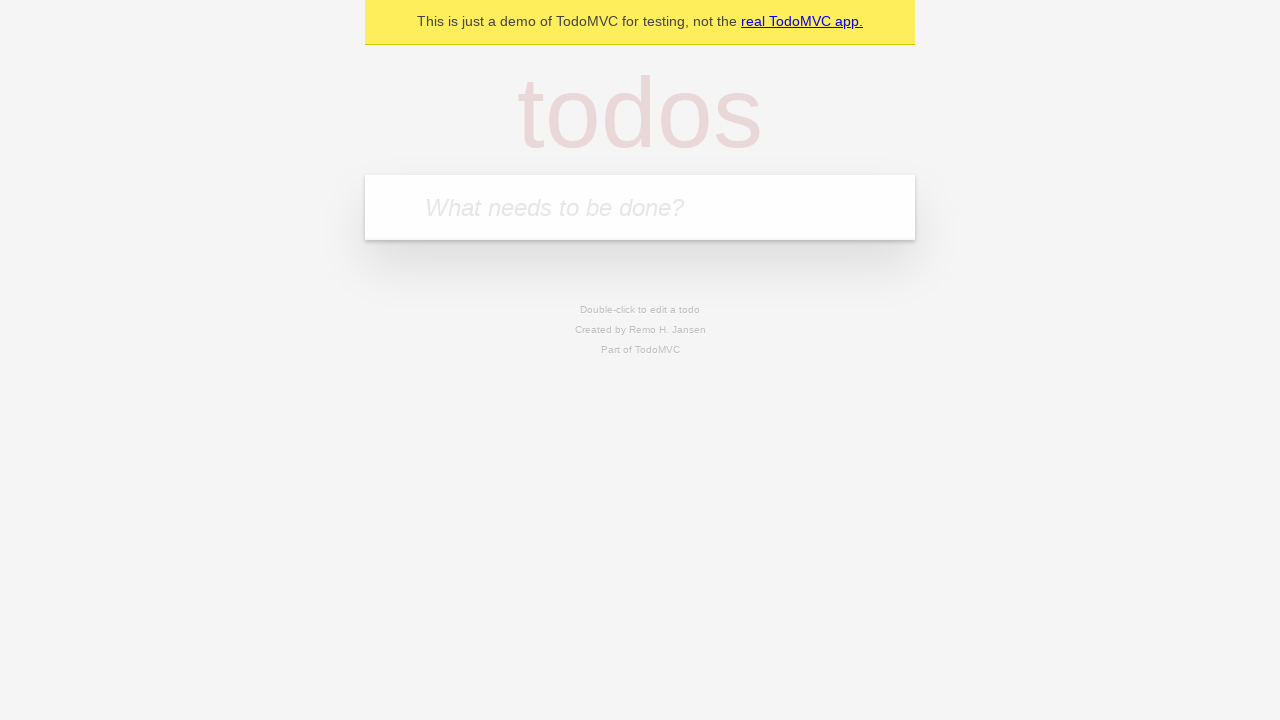

Filled first todo with 'buy some cheese' on internal:attr=[placeholder="What needs to be done?"i]
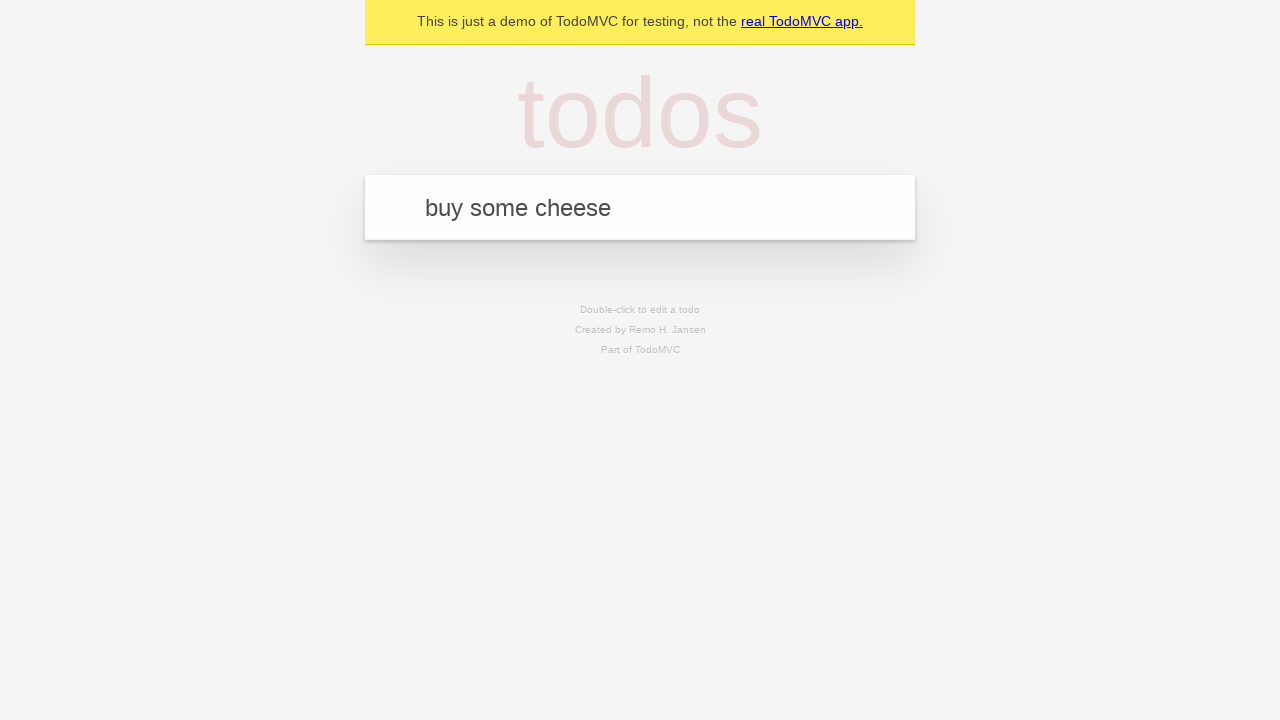

Pressed Enter to add first todo on internal:attr=[placeholder="What needs to be done?"i]
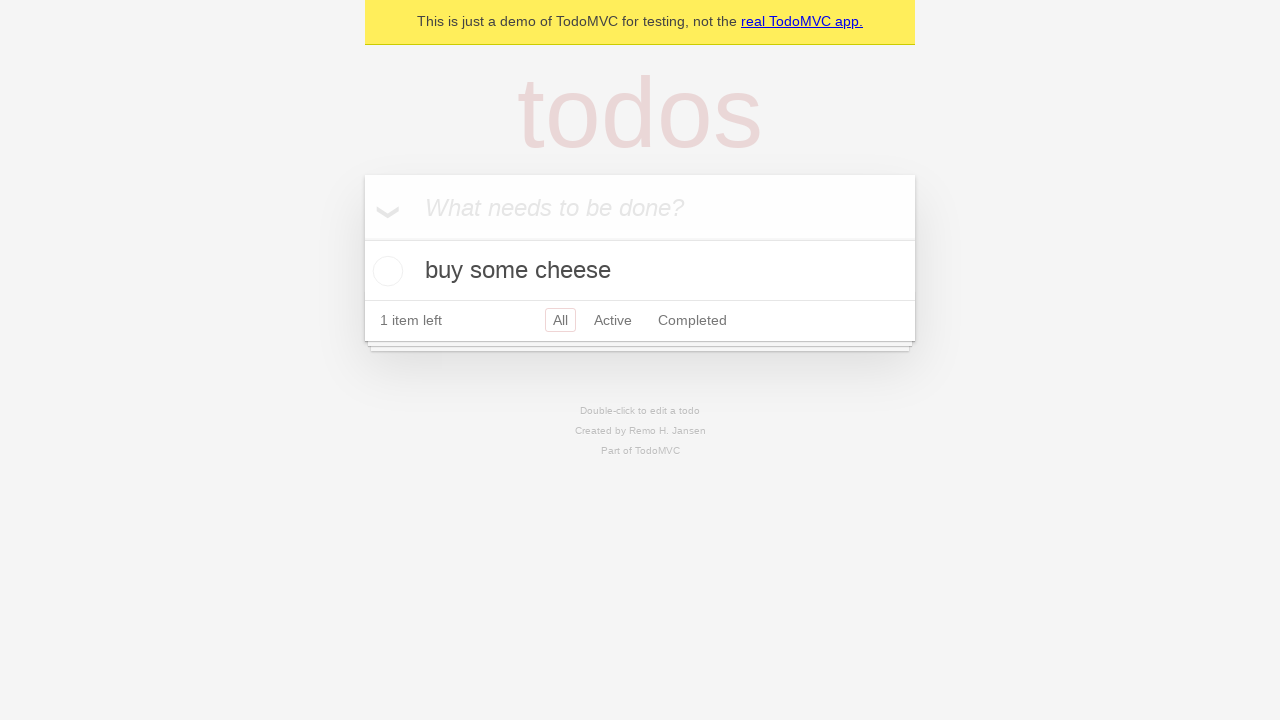

Filled second todo with 'feed the cat' on internal:attr=[placeholder="What needs to be done?"i]
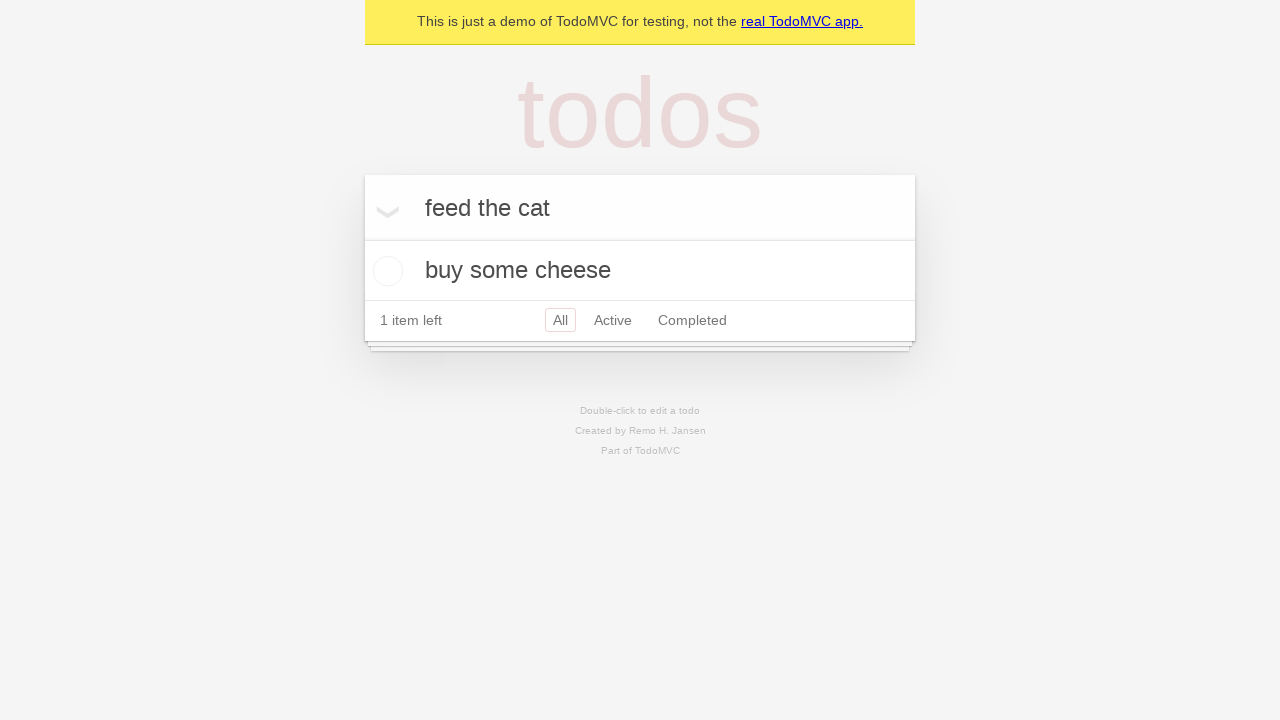

Pressed Enter to add second todo on internal:attr=[placeholder="What needs to be done?"i]
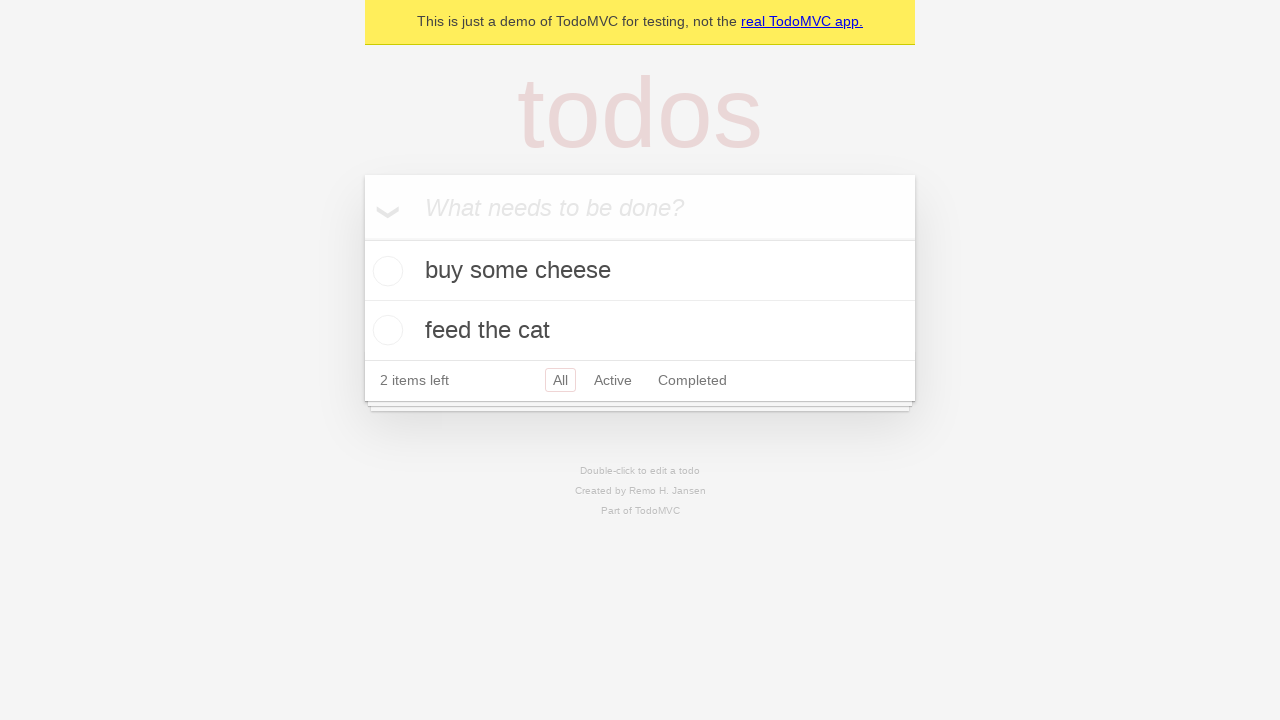

Filled third todo with 'book a doctors appointment' on internal:attr=[placeholder="What needs to be done?"i]
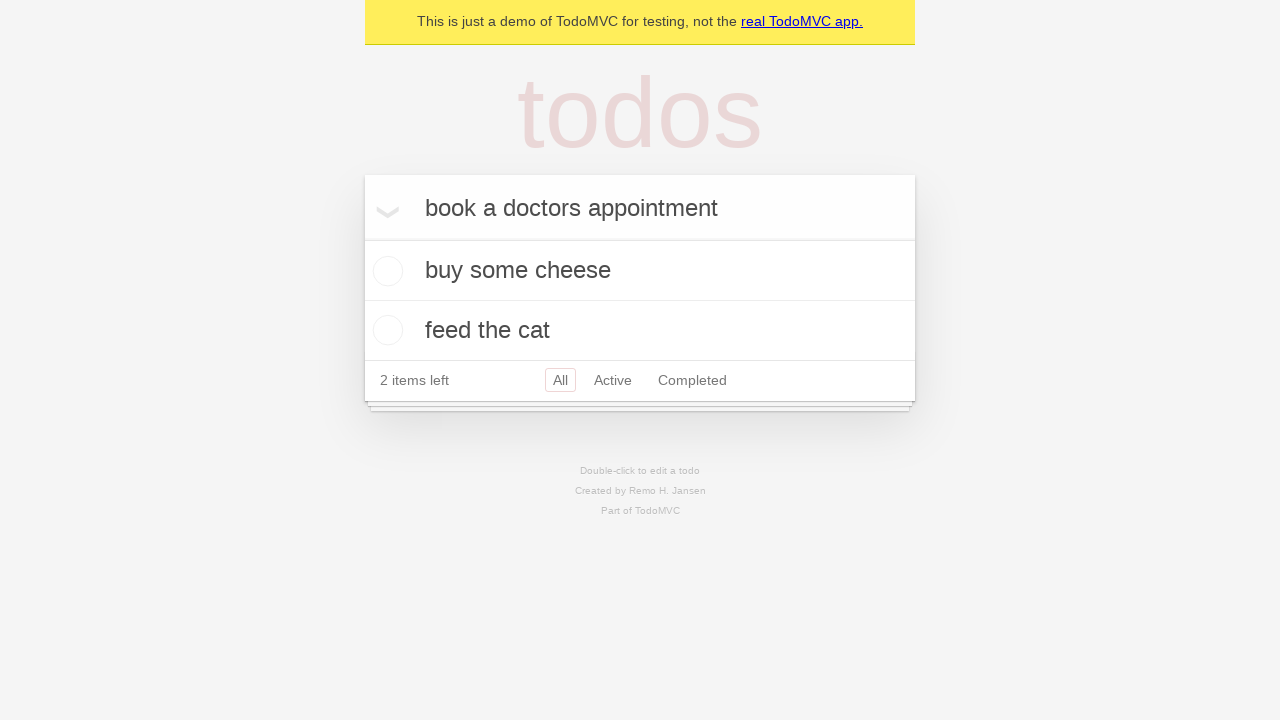

Pressed Enter to add third todo on internal:attr=[placeholder="What needs to be done?"i]
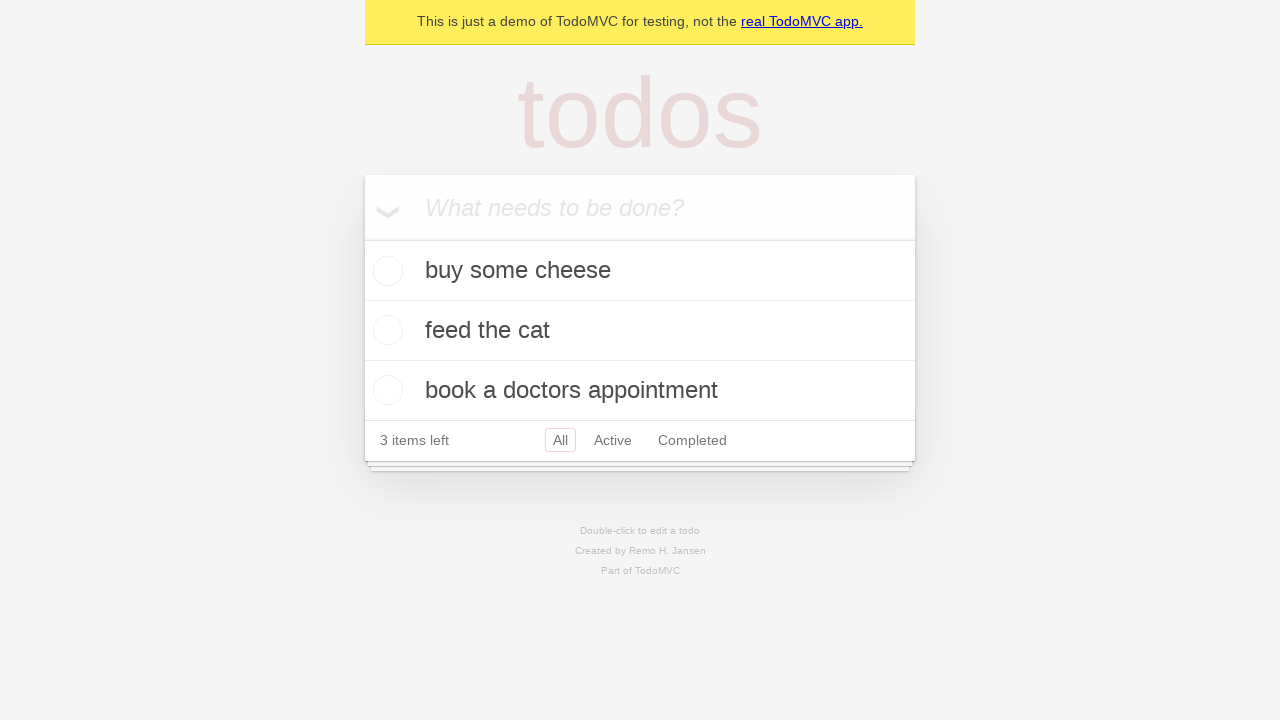

Waited for all three todos to be present
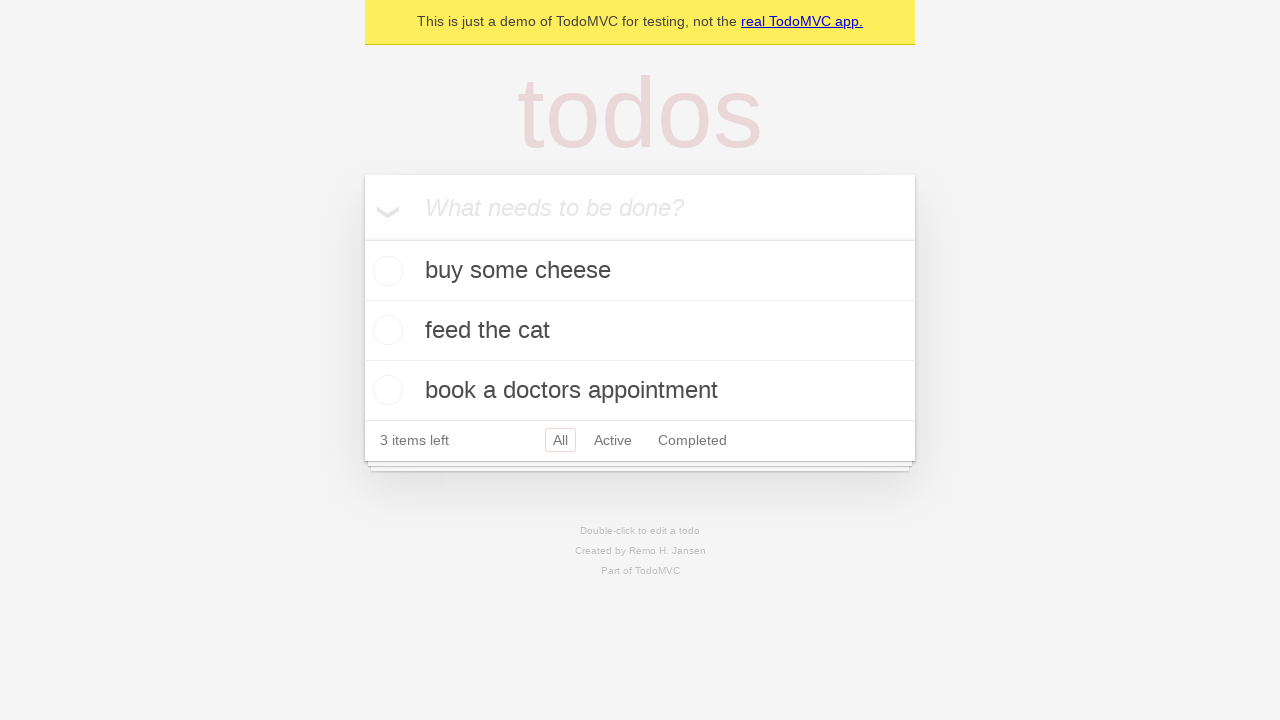

Located the second todo item for editing
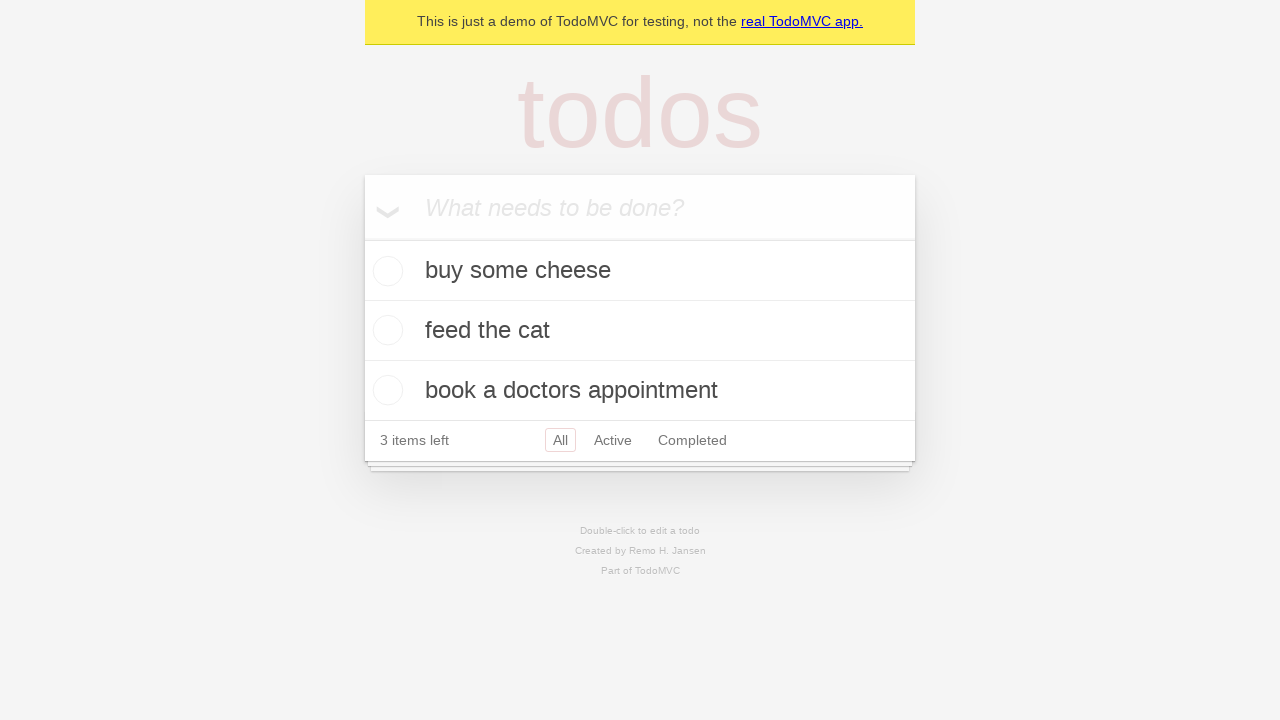

Double-clicked the second todo item to enter edit mode at (640, 331) on internal:testid=[data-testid="todo-item"s] >> nth=1
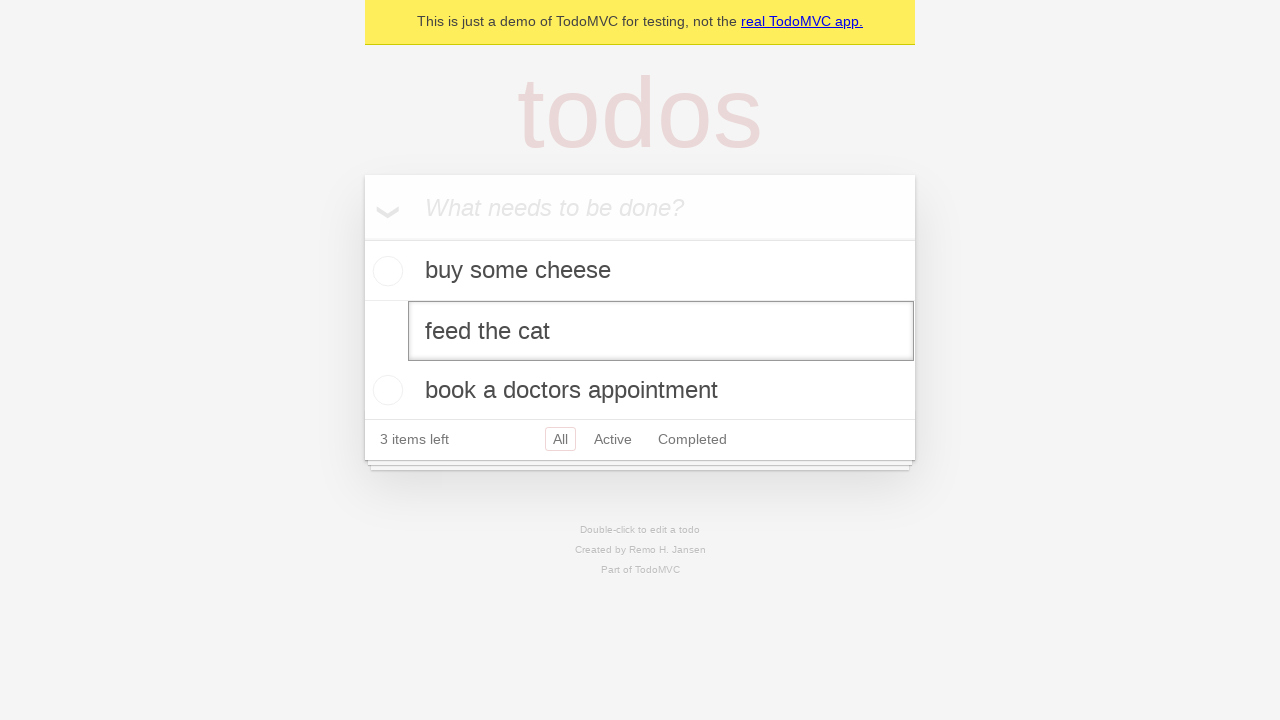

Waited for edit textbox to appear, confirming edit mode is active
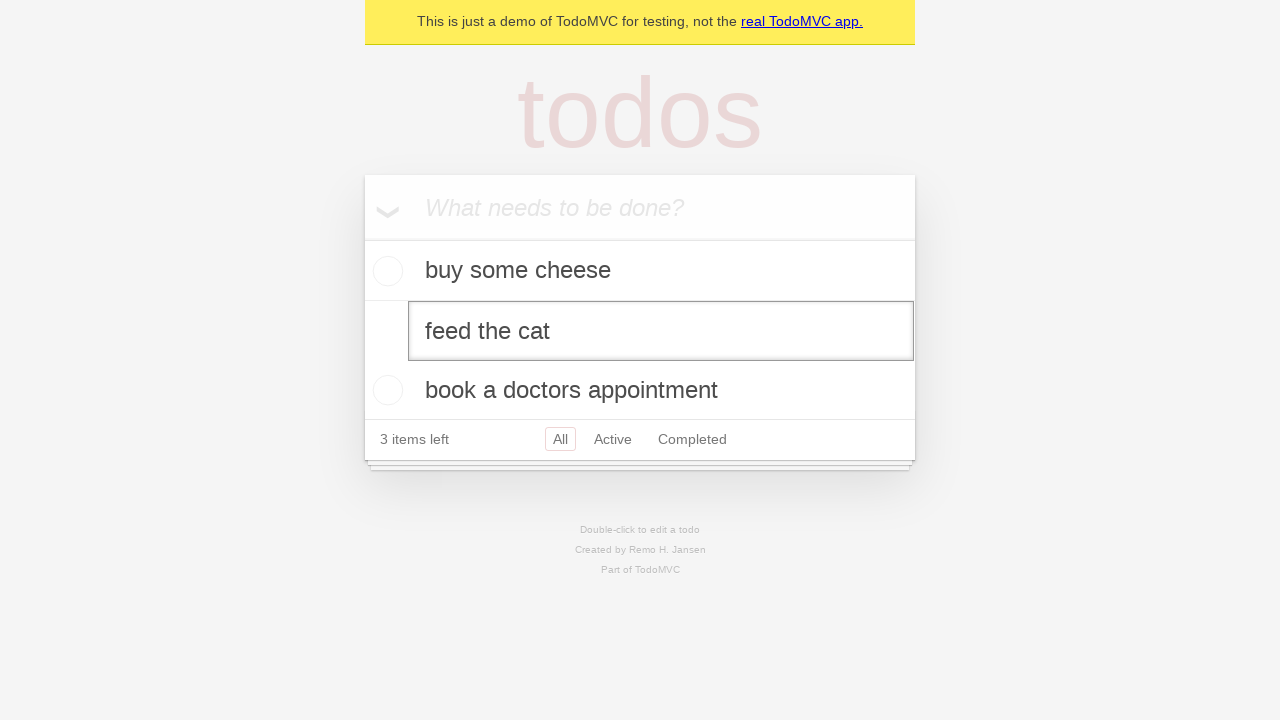

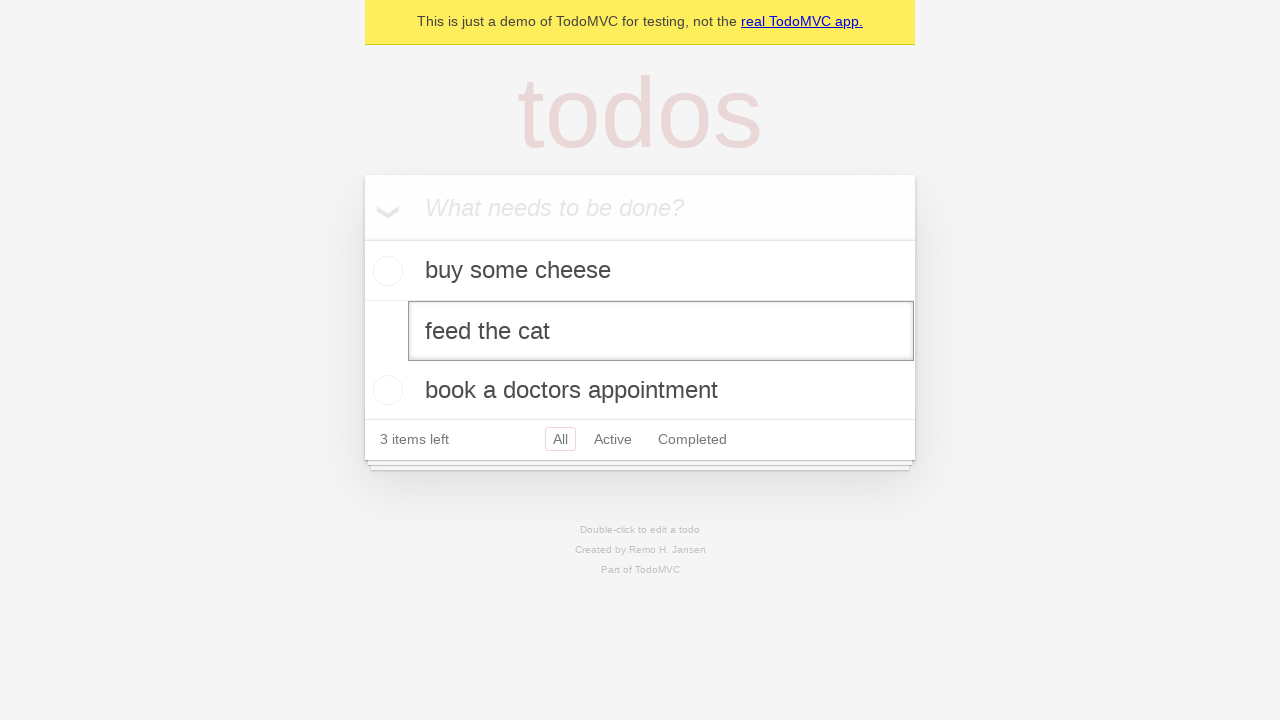